Tests filtering to display only active (incomplete) items

Starting URL: https://demo.playwright.dev/todomvc

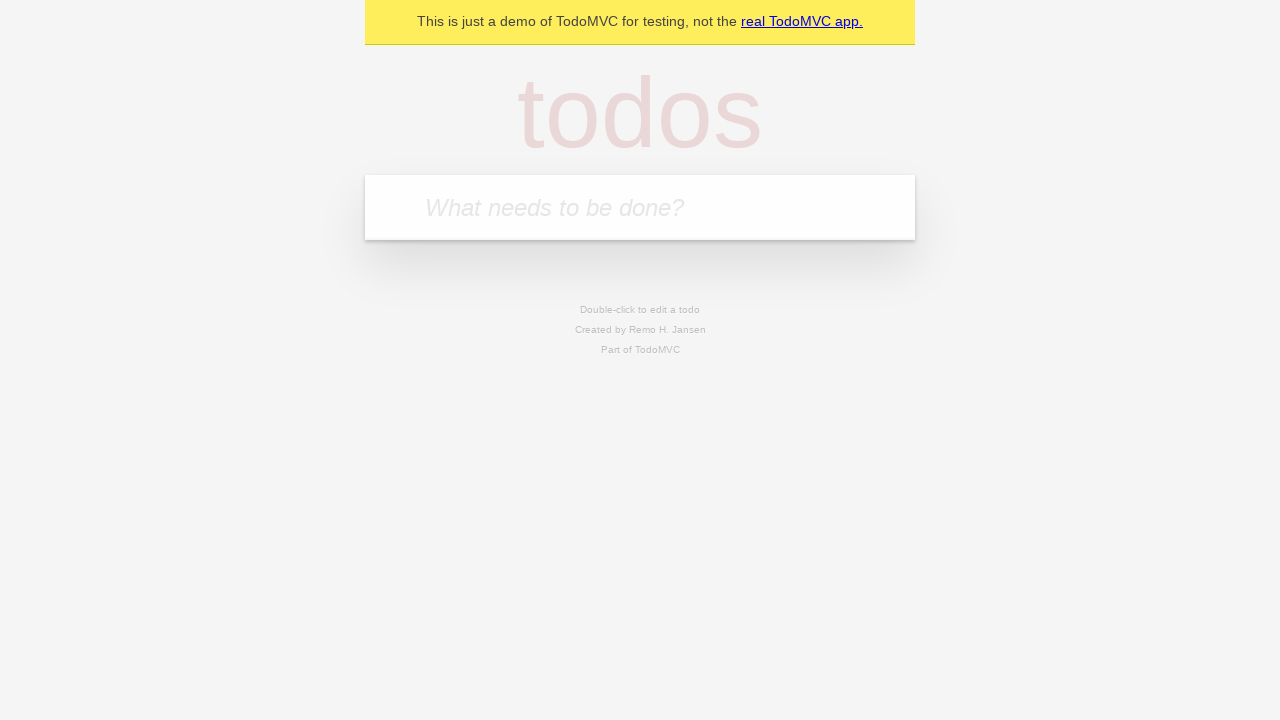

Filled todo input with 'buy some cheese' on internal:attr=[placeholder="What needs to be done?"i]
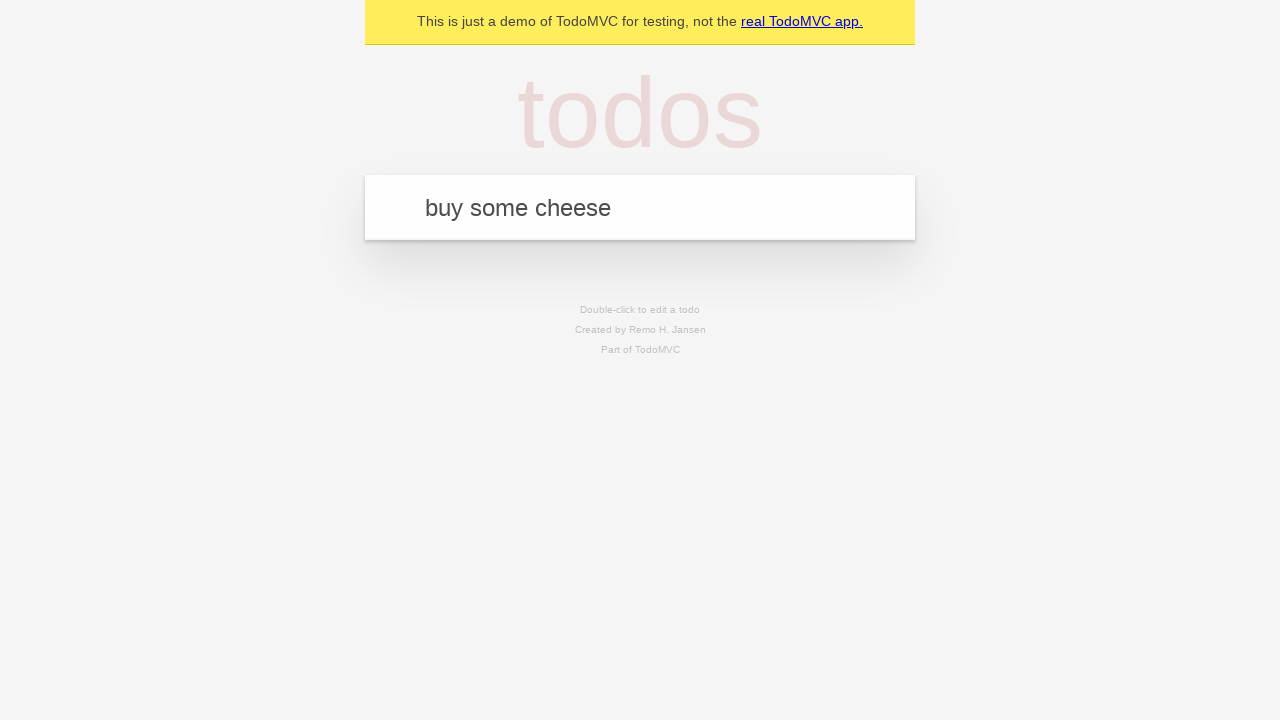

Pressed Enter to add first todo item on internal:attr=[placeholder="What needs to be done?"i]
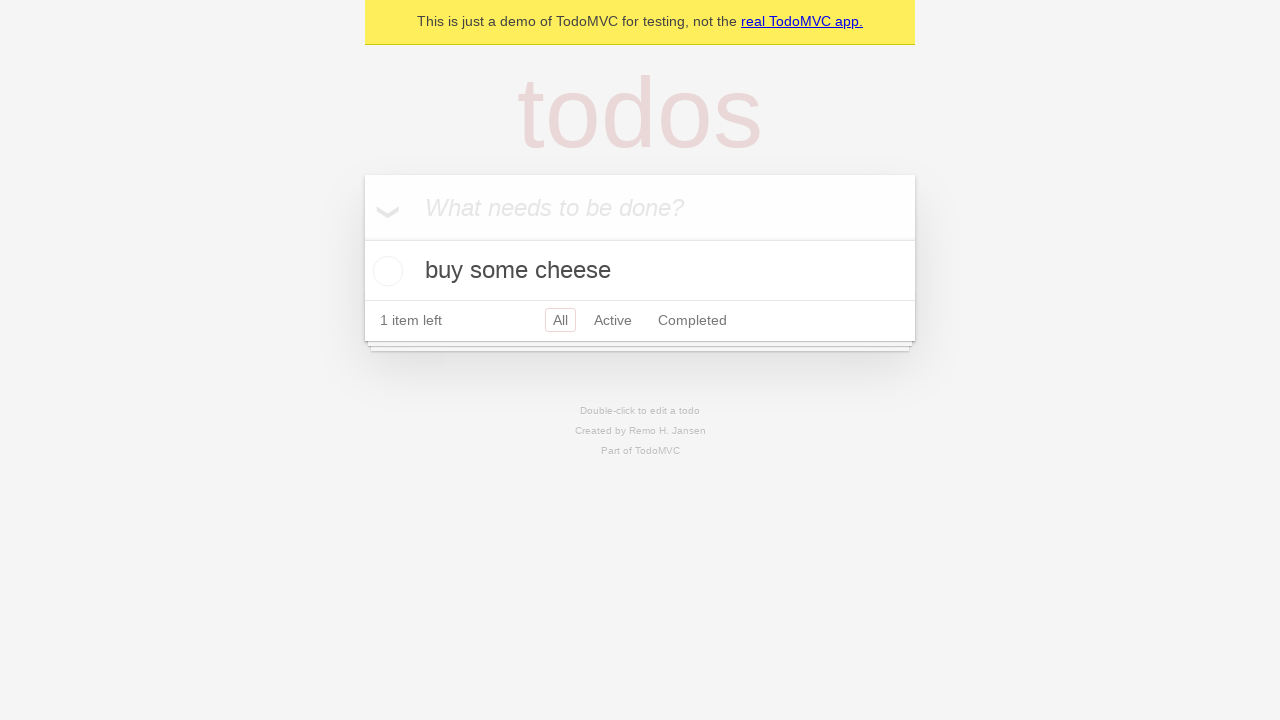

Filled todo input with 'feed the cat' on internal:attr=[placeholder="What needs to be done?"i]
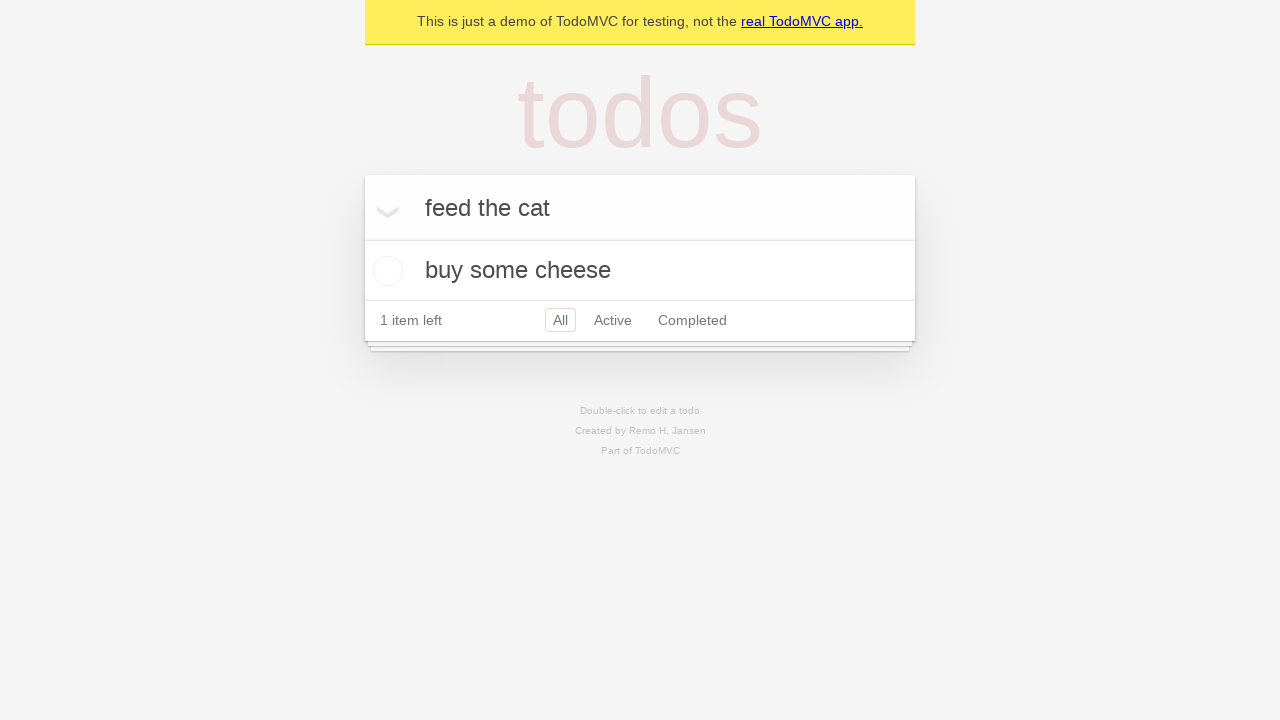

Pressed Enter to add second todo item on internal:attr=[placeholder="What needs to be done?"i]
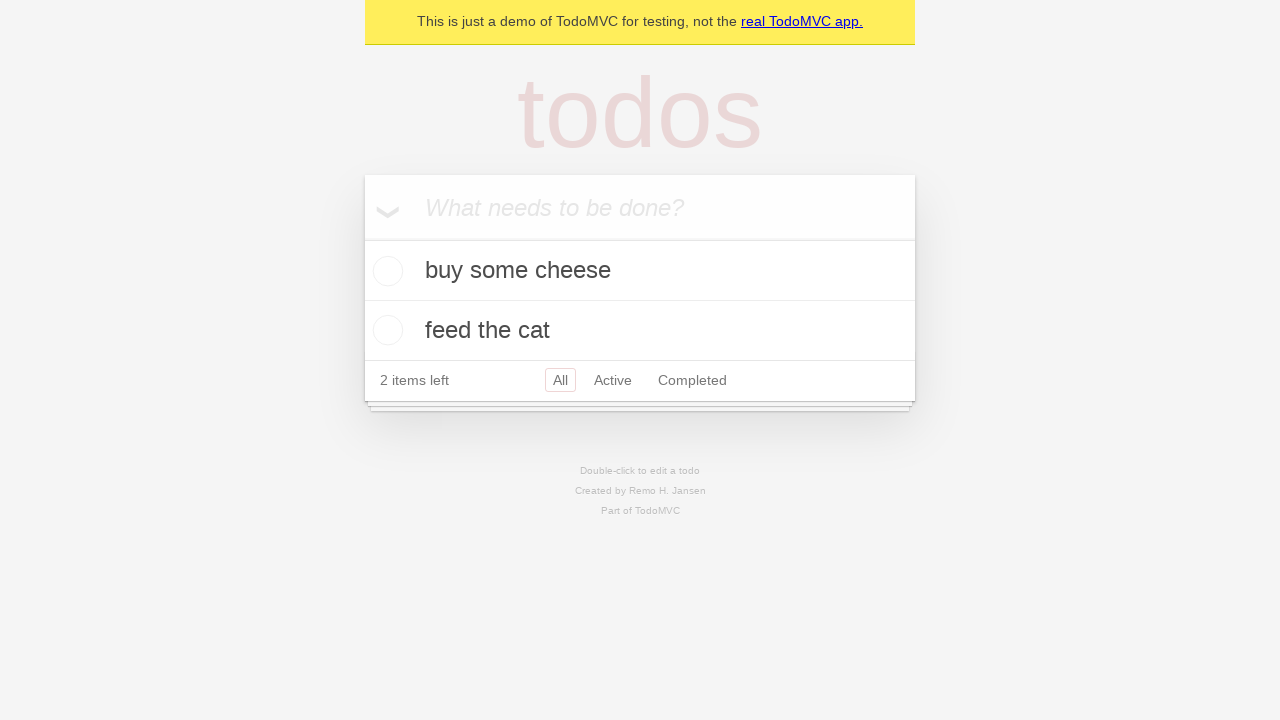

Filled todo input with 'book a doctors appointment' on internal:attr=[placeholder="What needs to be done?"i]
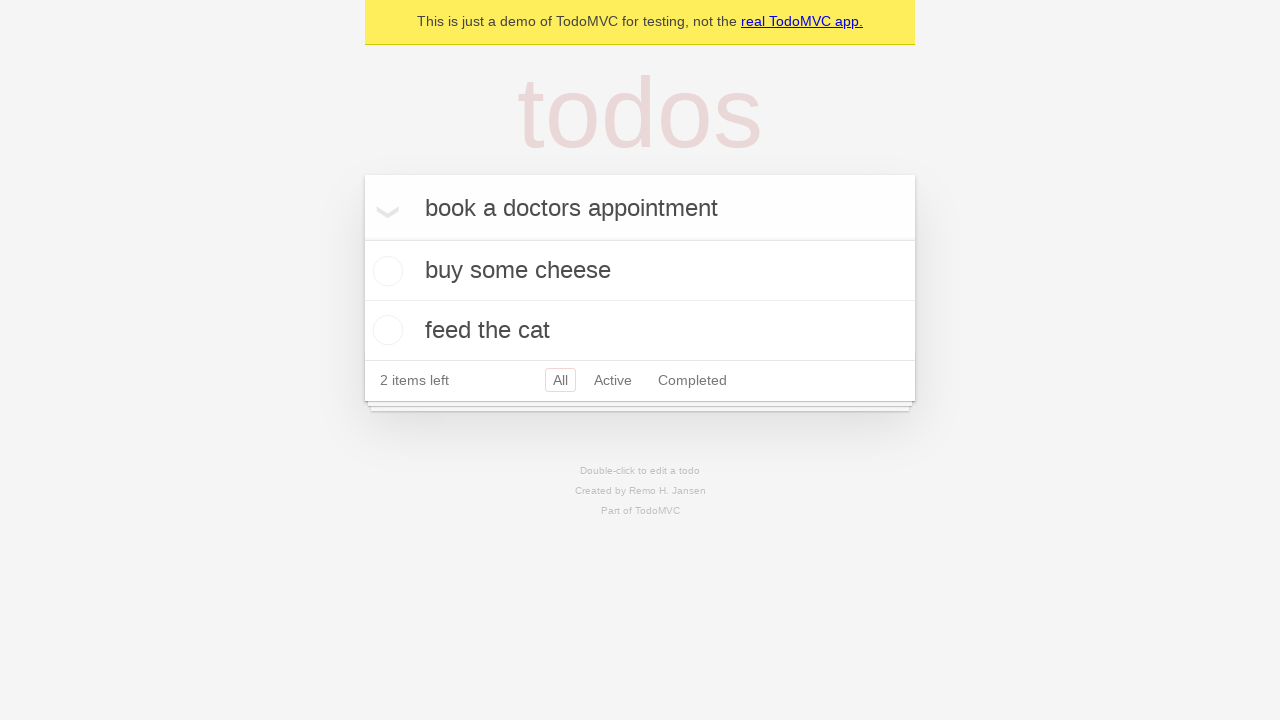

Pressed Enter to add third todo item on internal:attr=[placeholder="What needs to be done?"i]
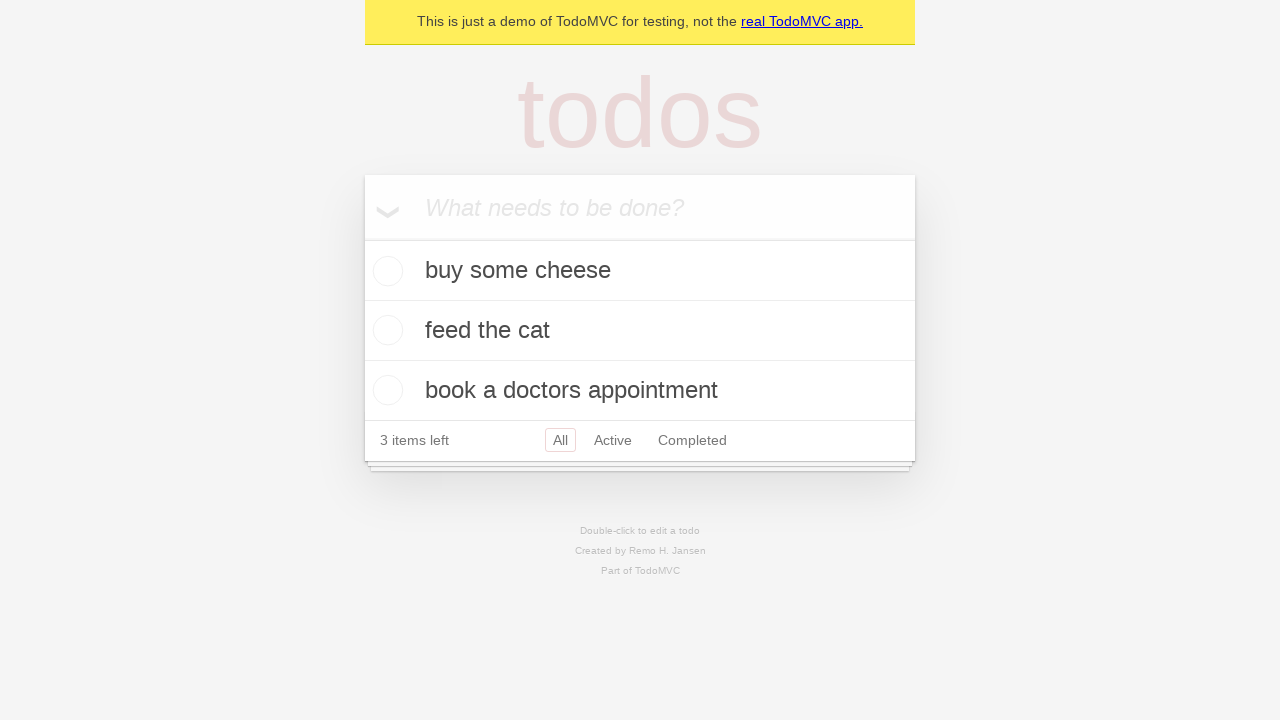

Checked the second todo item 'feed the cat' at (385, 330) on internal:testid=[data-testid="todo-item"s] >> nth=1 >> internal:role=checkbox
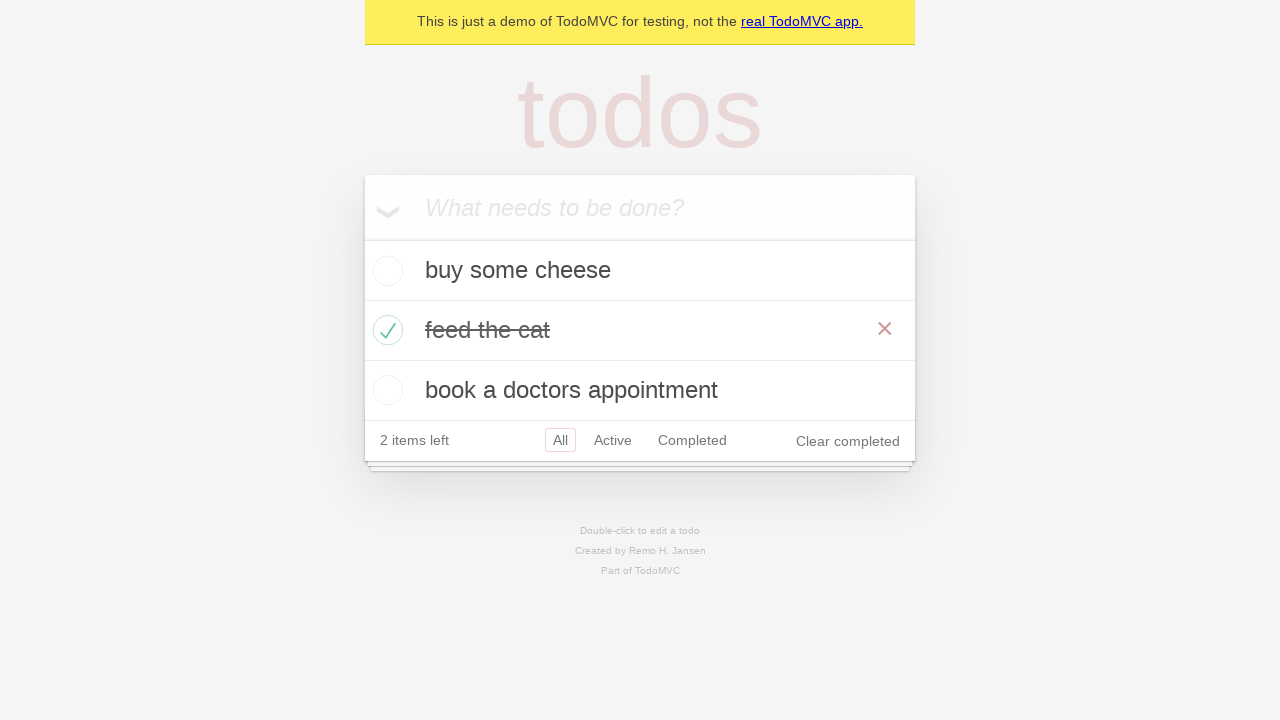

Clicked Active filter to display only incomplete items at (613, 440) on internal:role=link[name="Active"i]
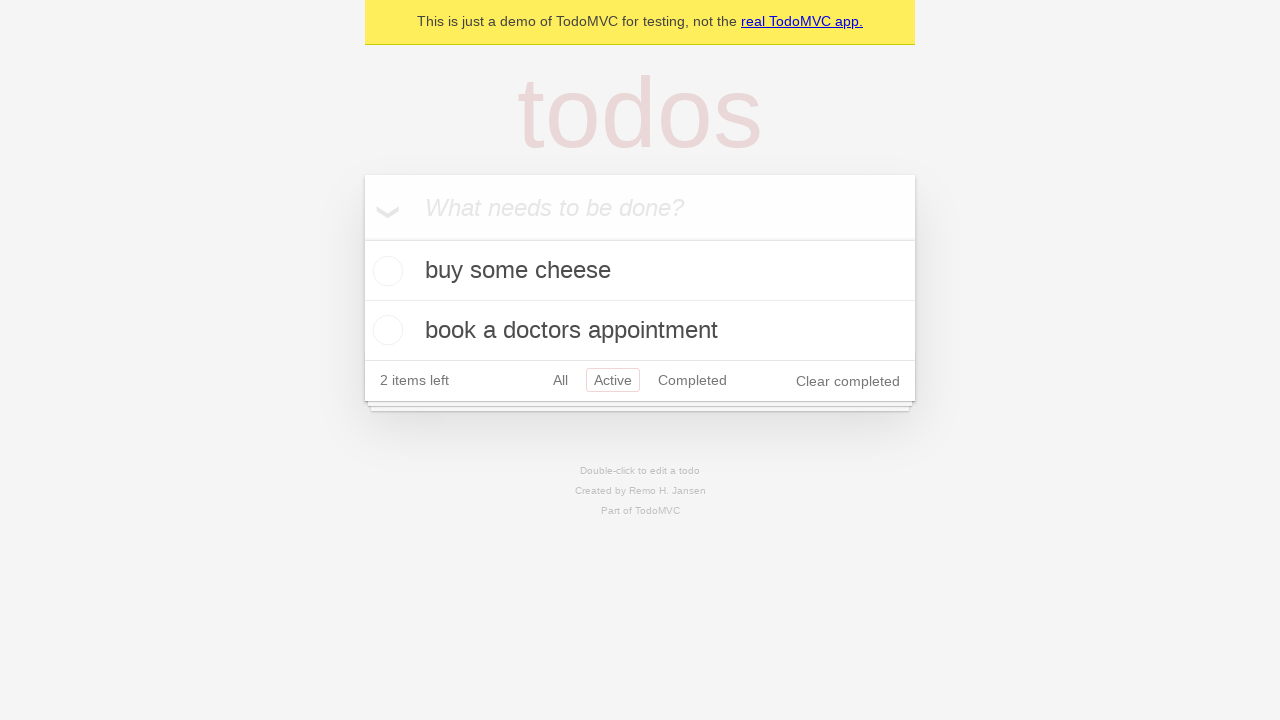

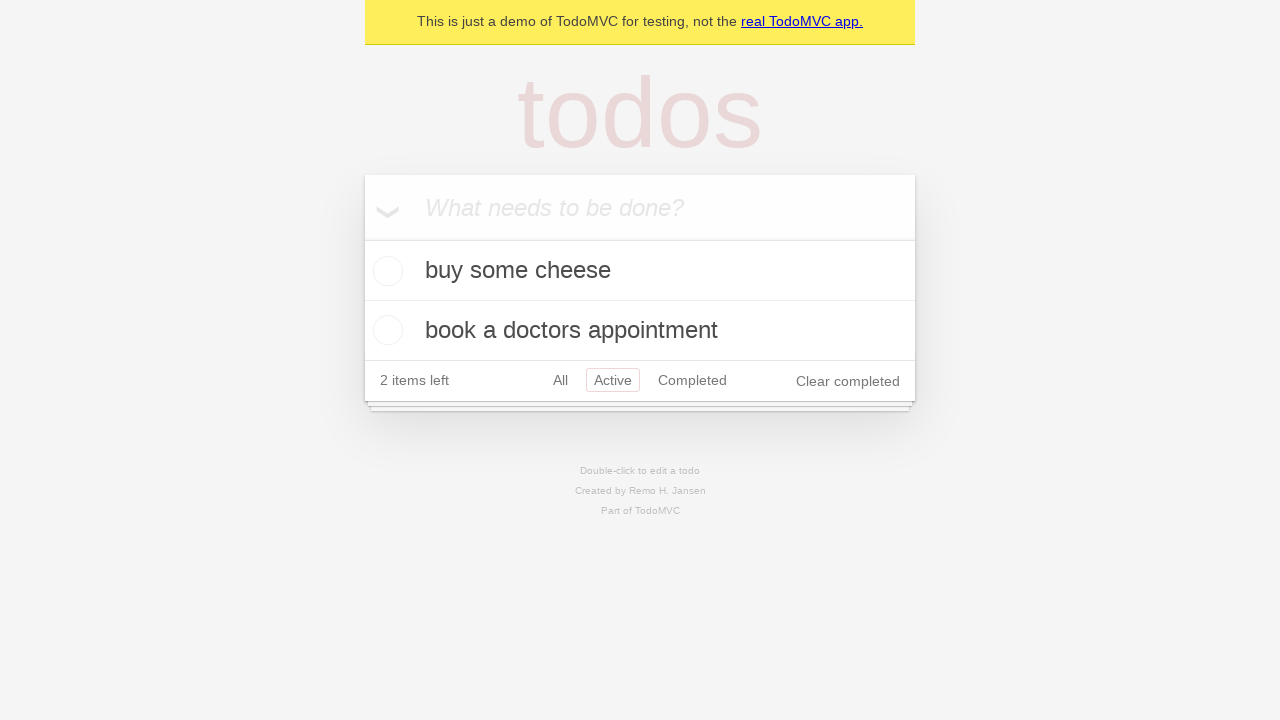